Tests browser window handling by clicking a link that opens a new window, switching to the new window to verify its title, and then switching back to the main window.

Starting URL: https://practice.cydeo.com/windows

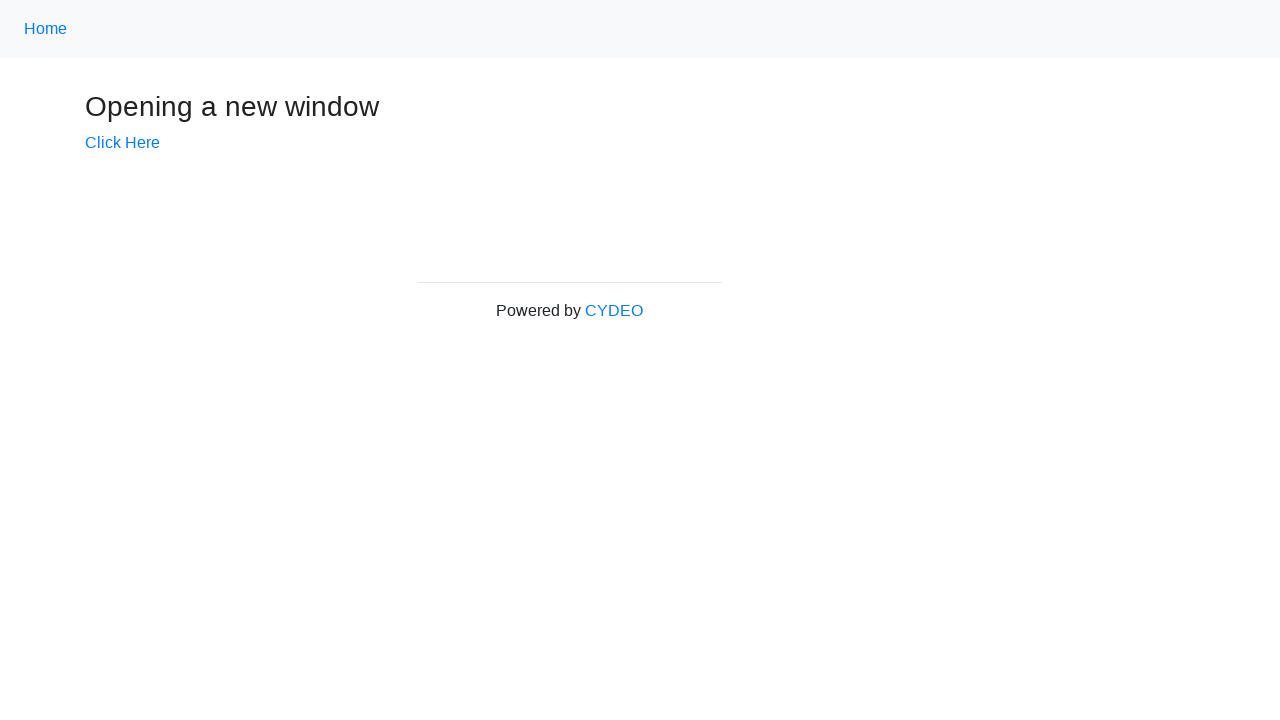

Verified initial page title is 'Windows'
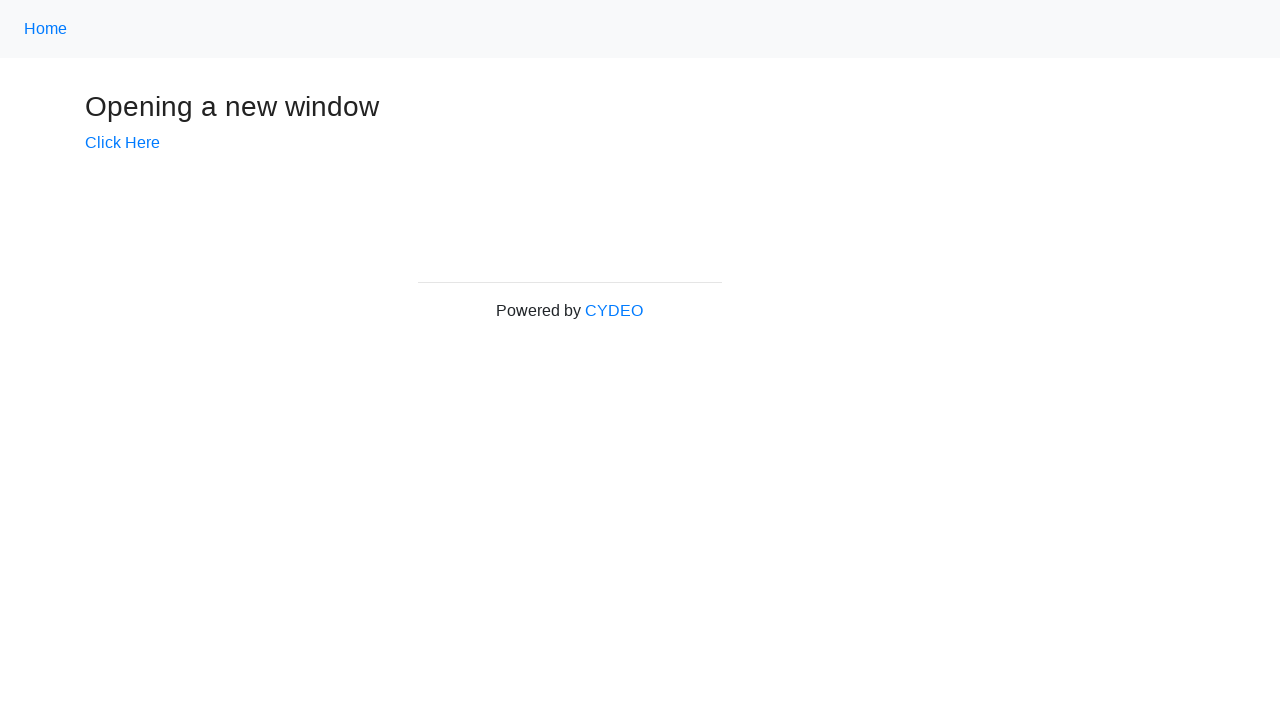

Clicked 'Click Here' link to open new window at (122, 143) on text=Click Here
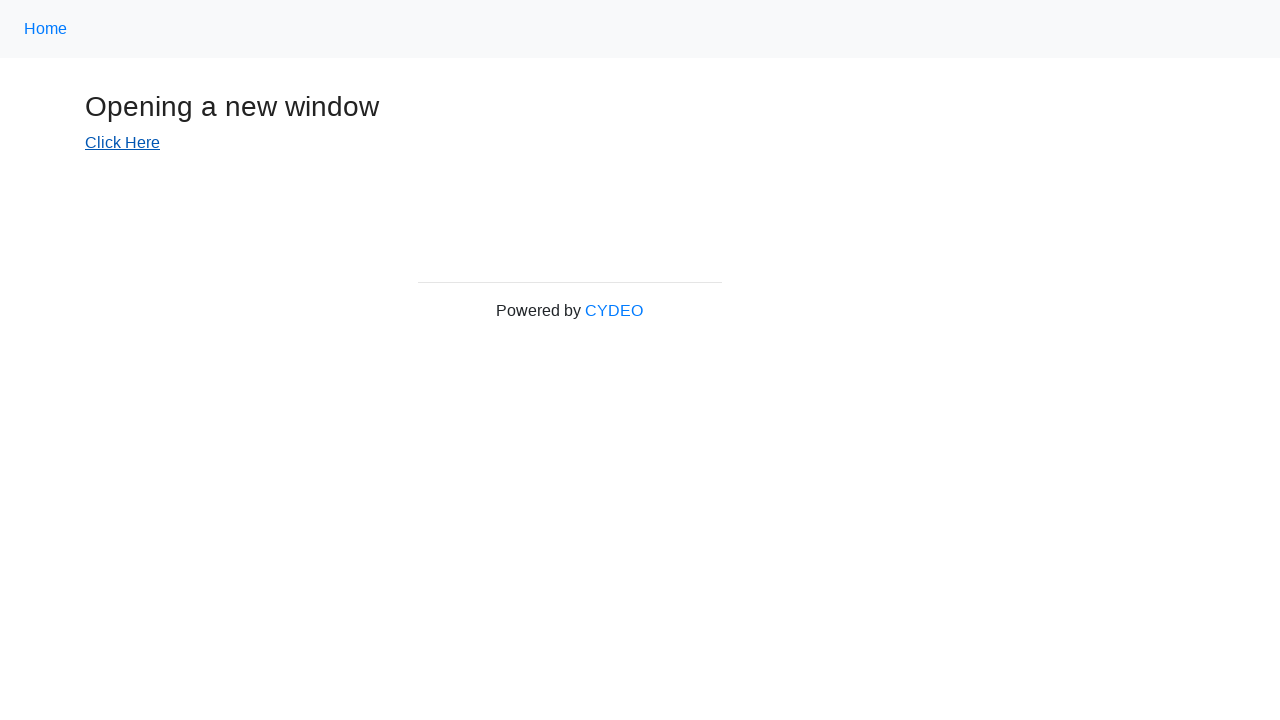

Retrieved new window page object
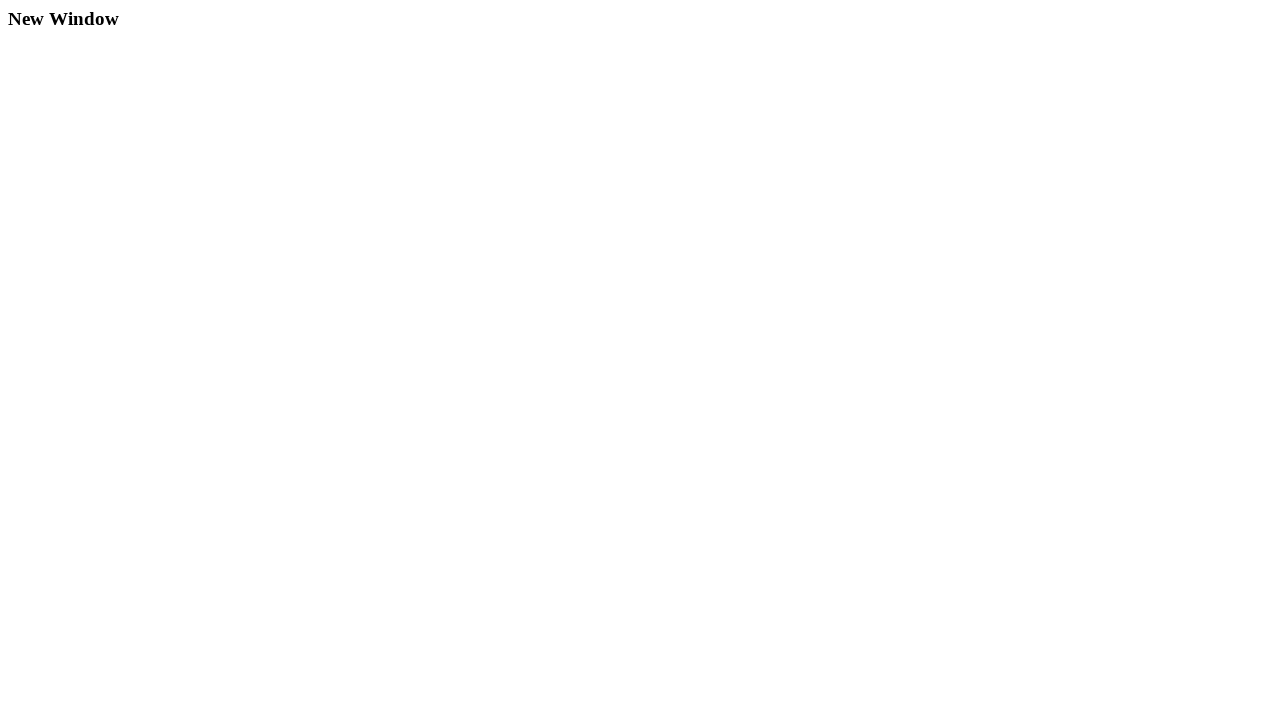

New window finished loading
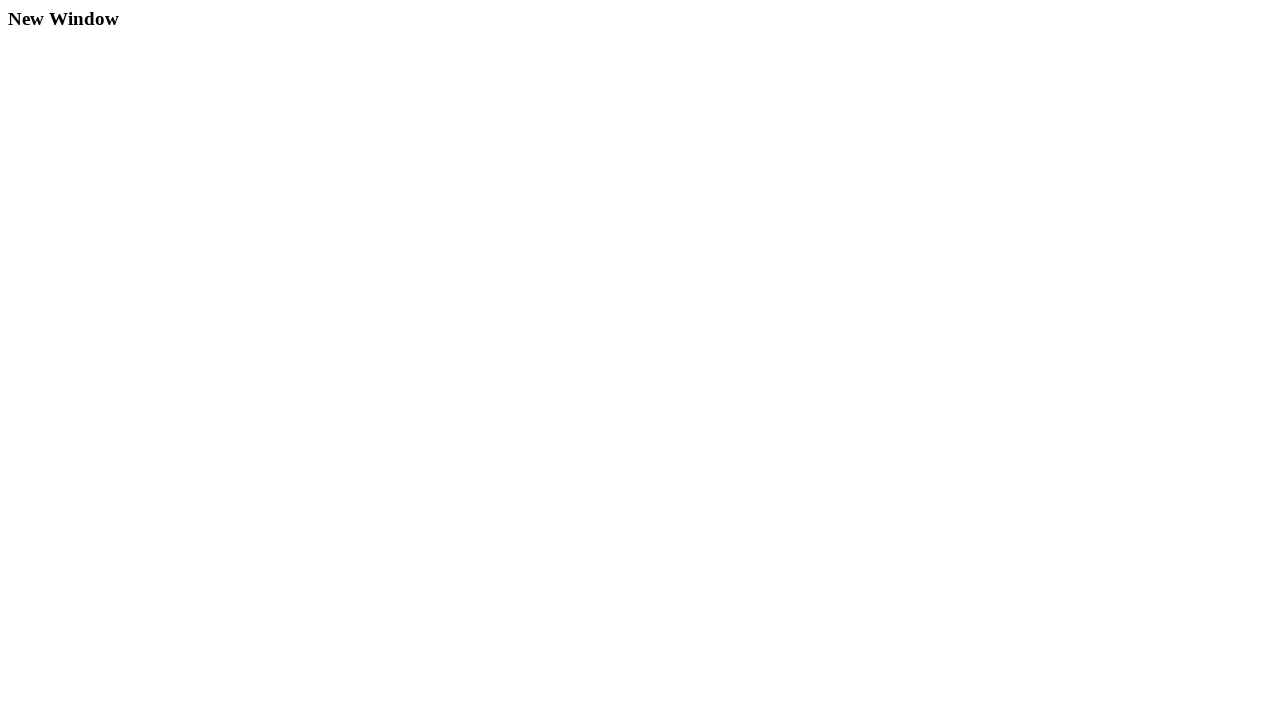

Verified new window title is 'New Window'
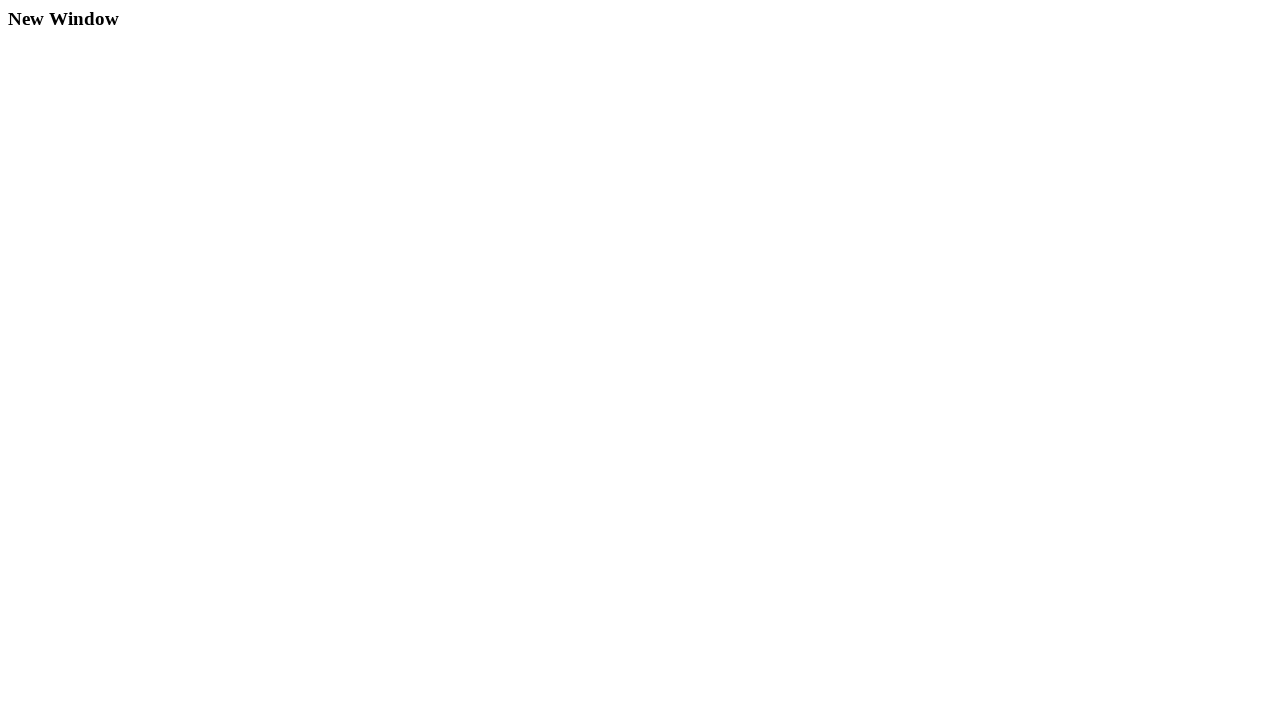

Switched back to main window
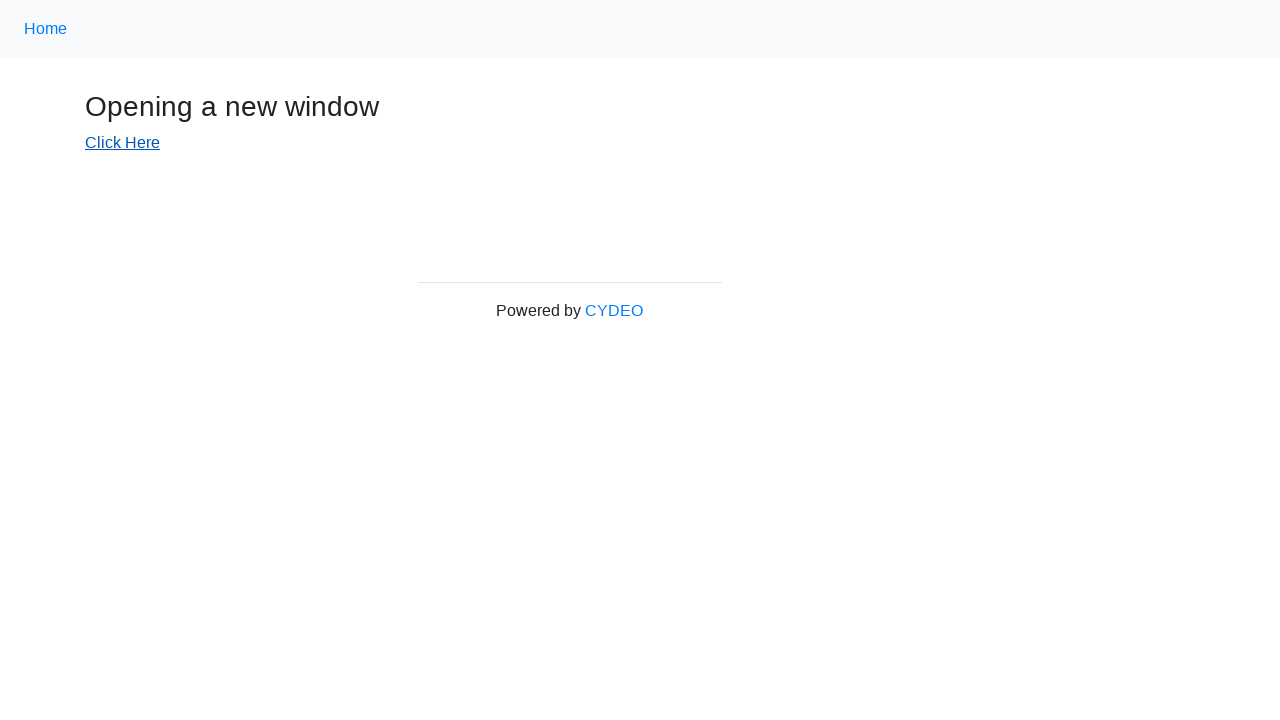

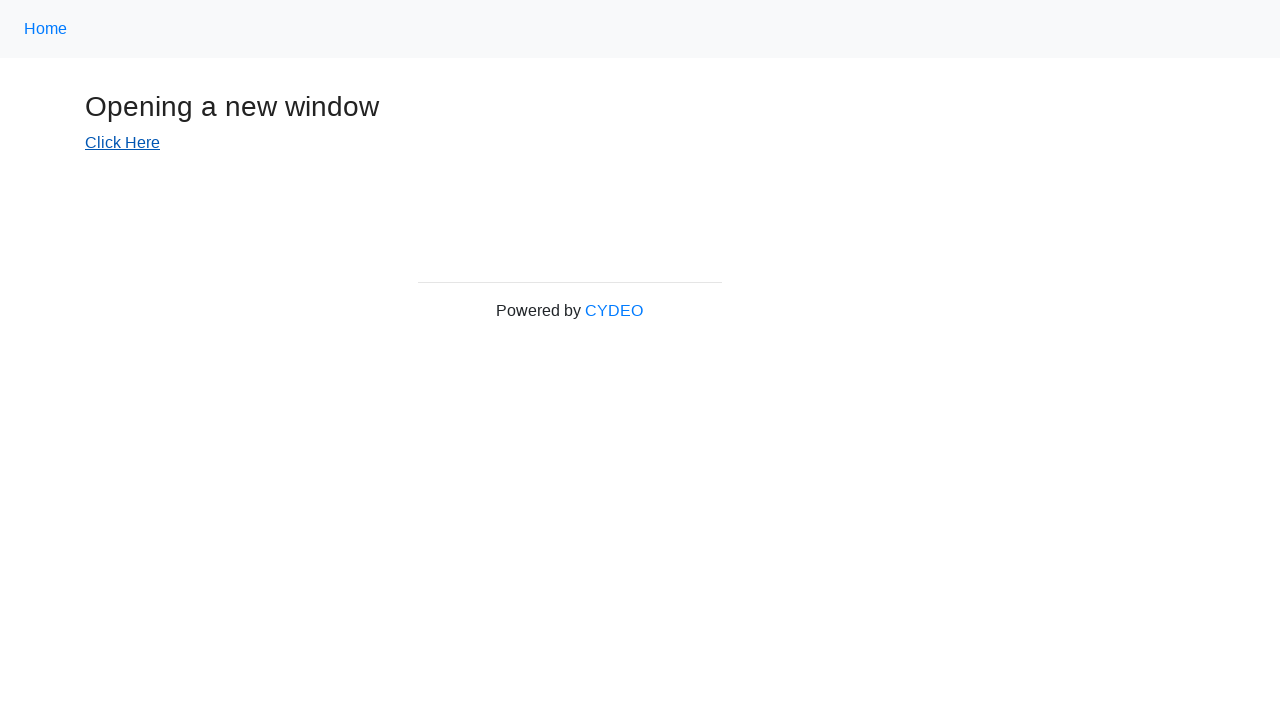